Tests opening a new browser tab and switching between tabs

Starting URL: https://demoqa.com/browser-windows

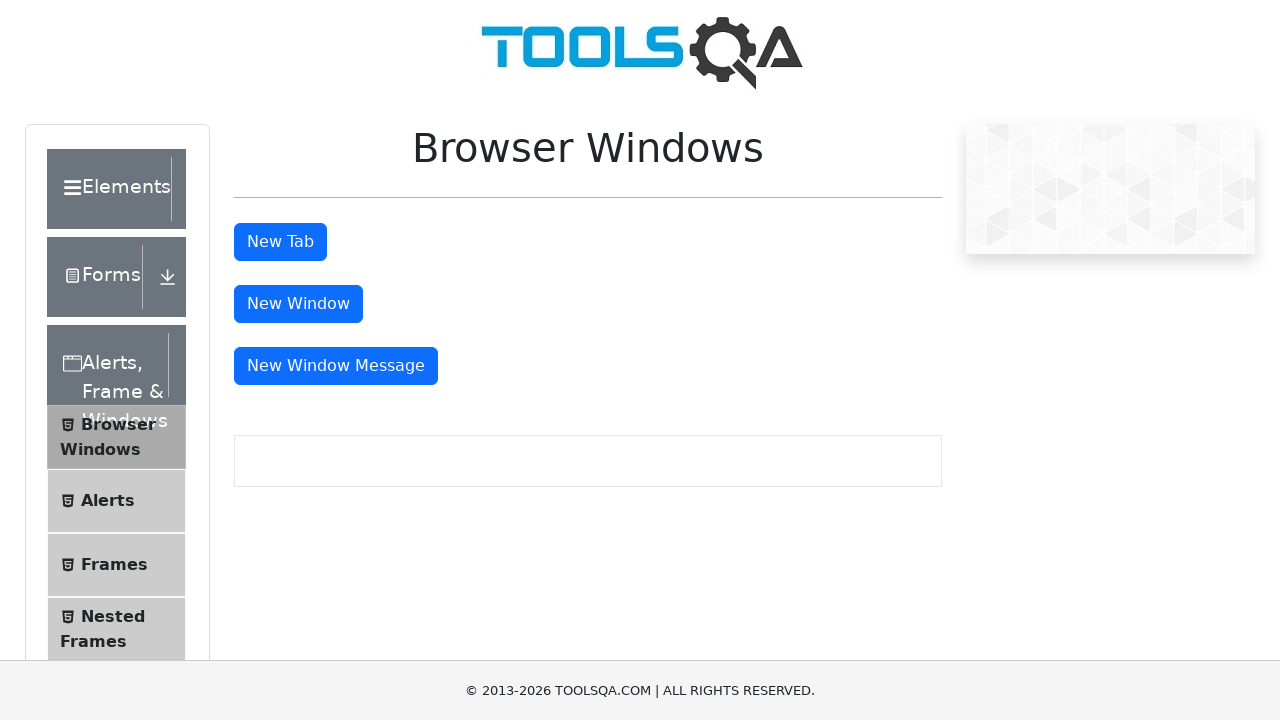

Clicked button to open new tab at (280, 242) on #tabButton
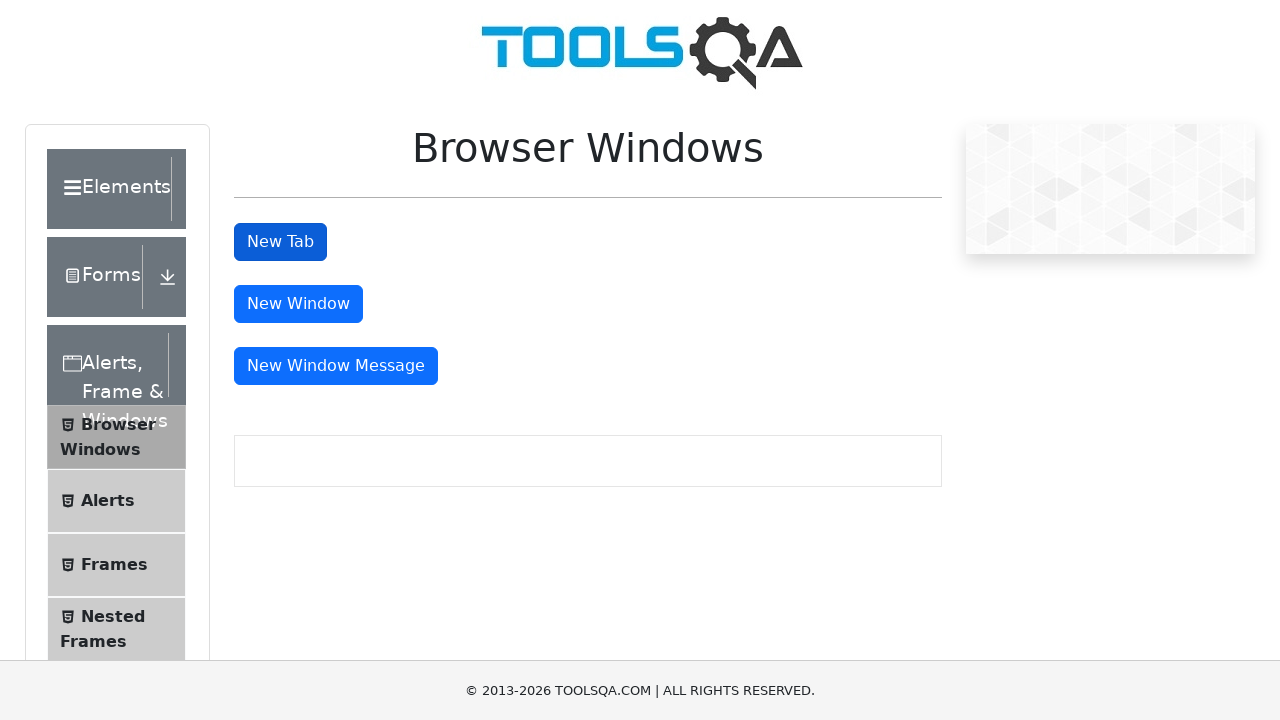

New tab opened and captured
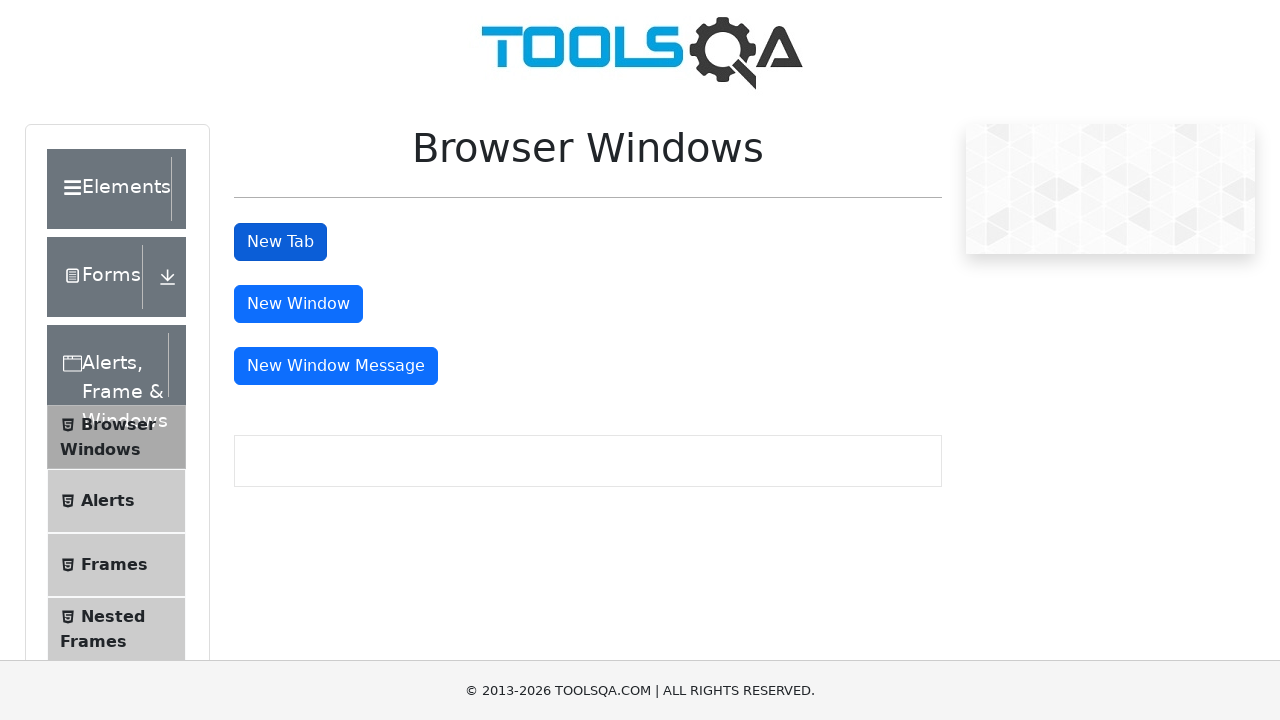

Closed the new tab
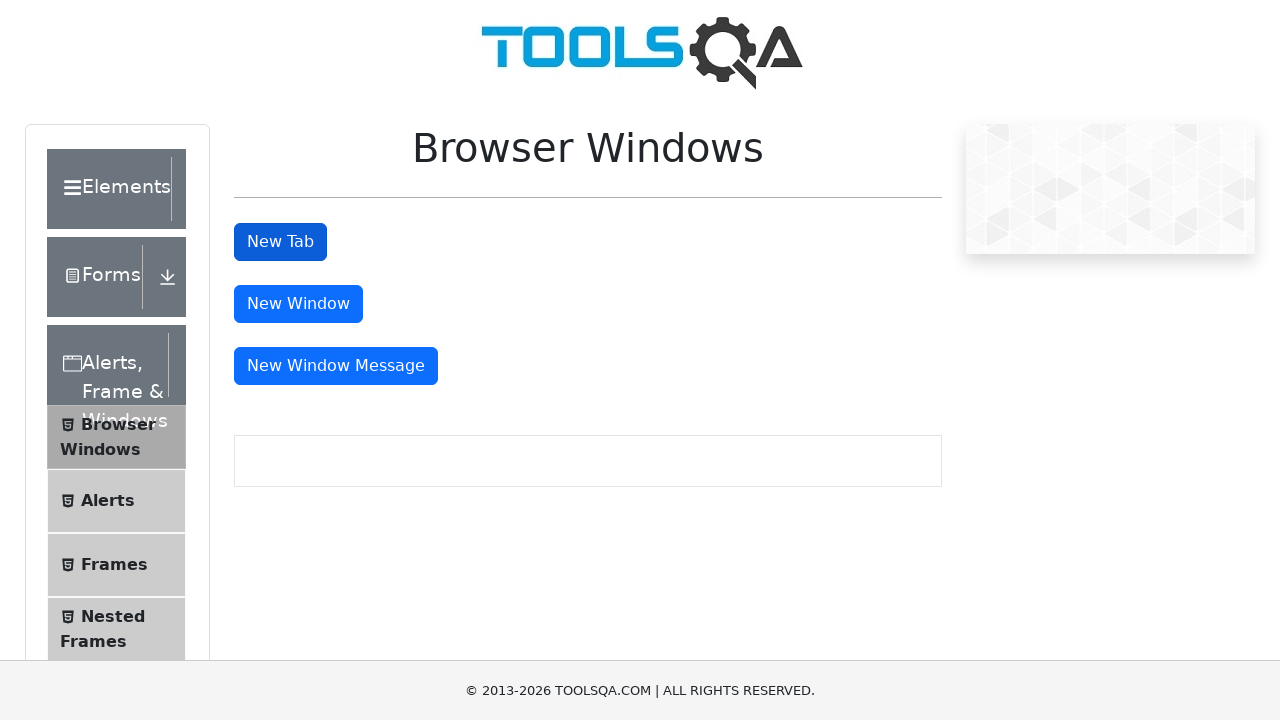

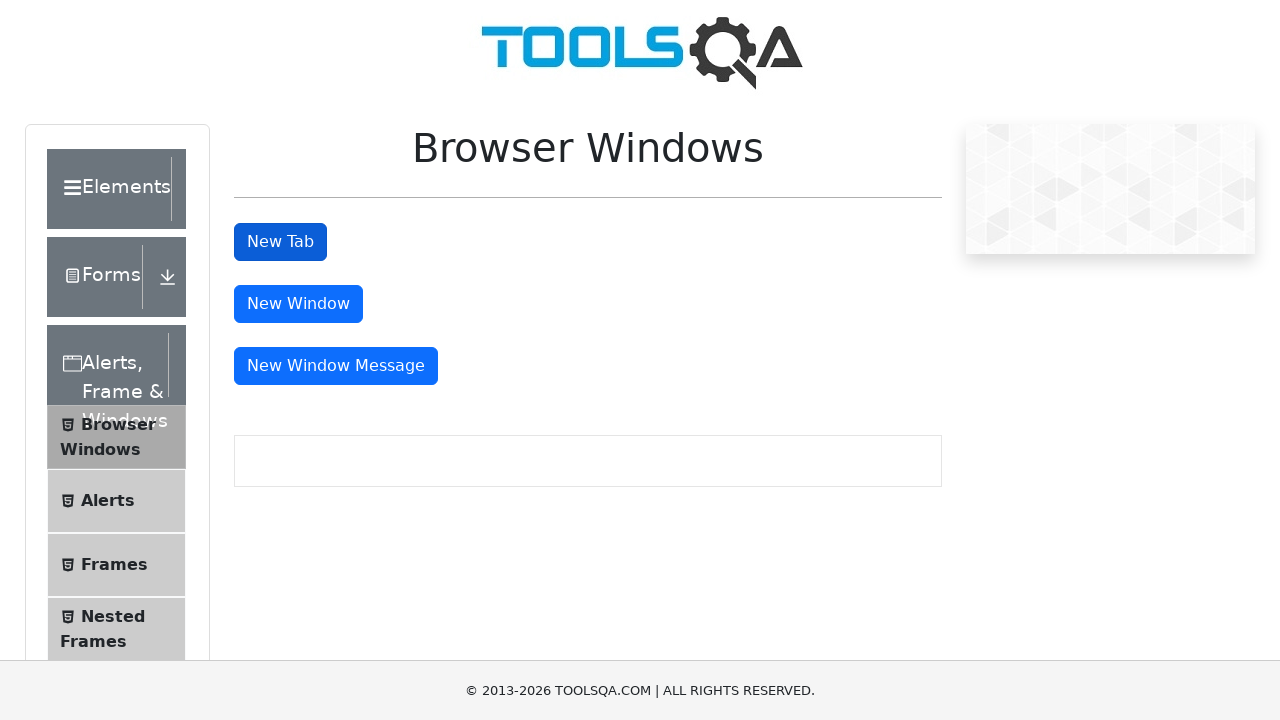